Tests radio button selection by iterating through available radio buttons and clicking the one with value "python"

Starting URL: http://seleniumpractise.blogspot.com/2016/08/how-to-automate-radio-button-in.html

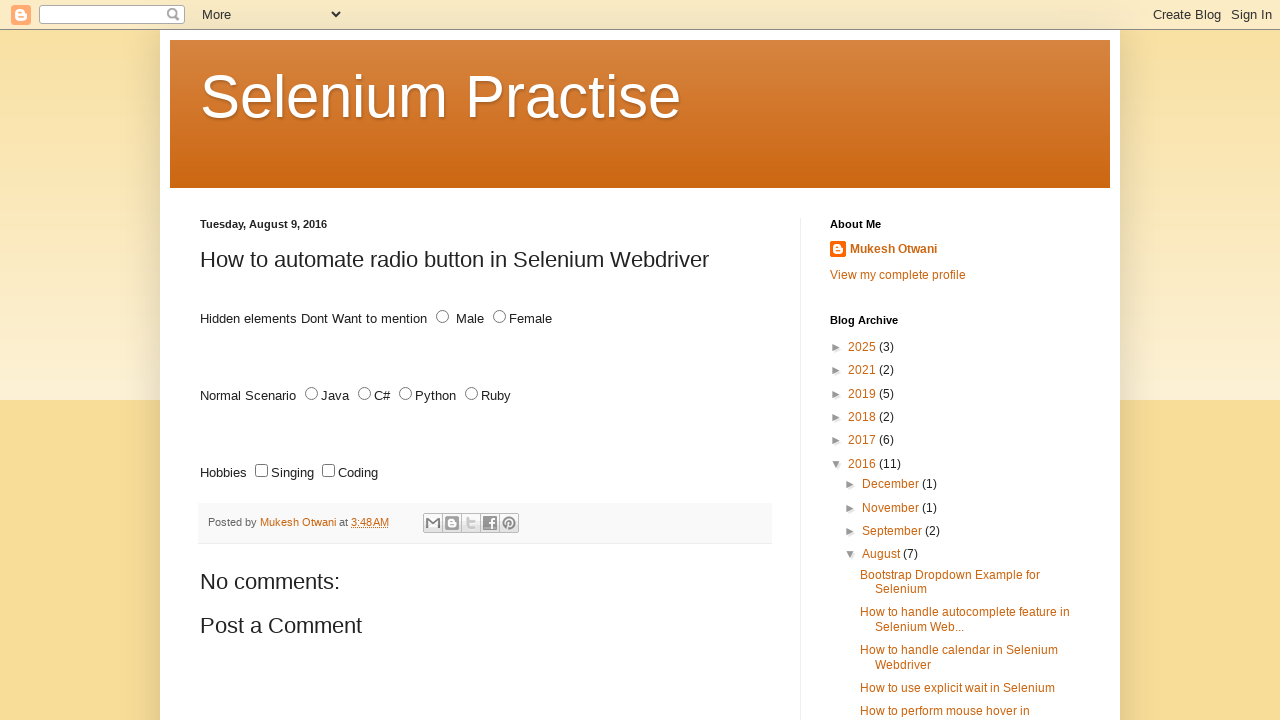

Waited for radio buttons with name 'lang' to be present
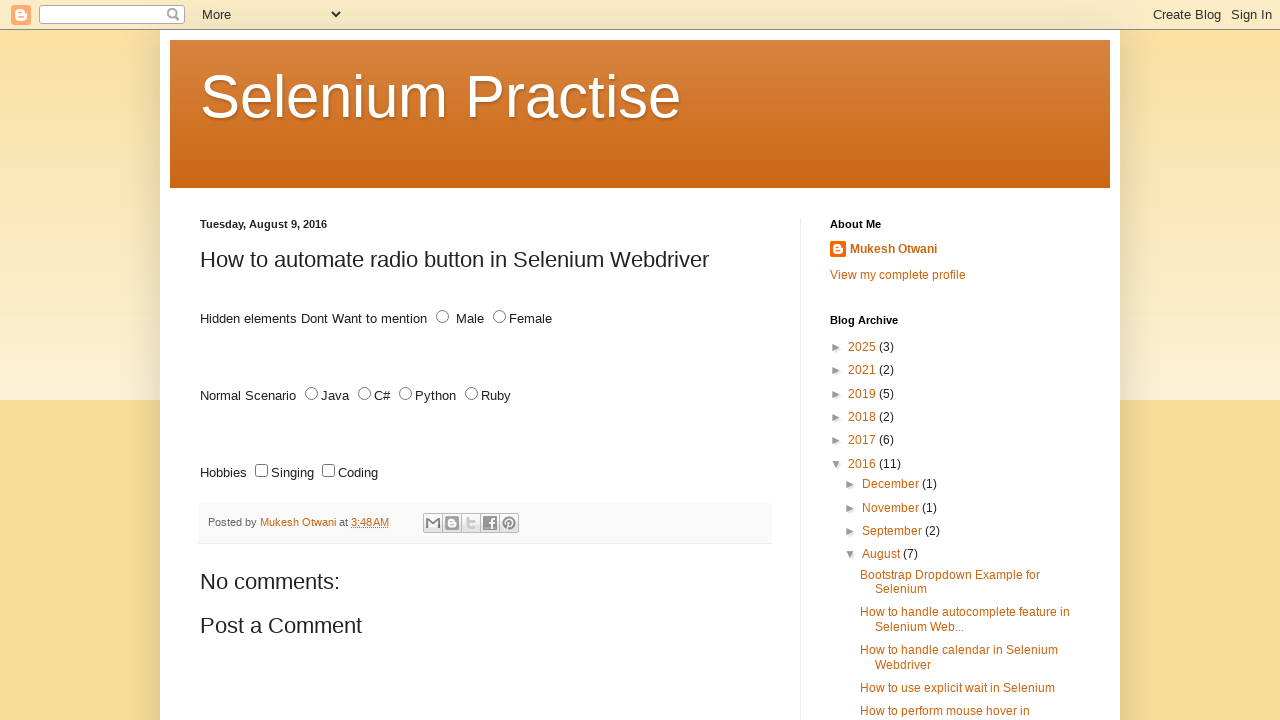

Located all radio buttons with name 'lang'
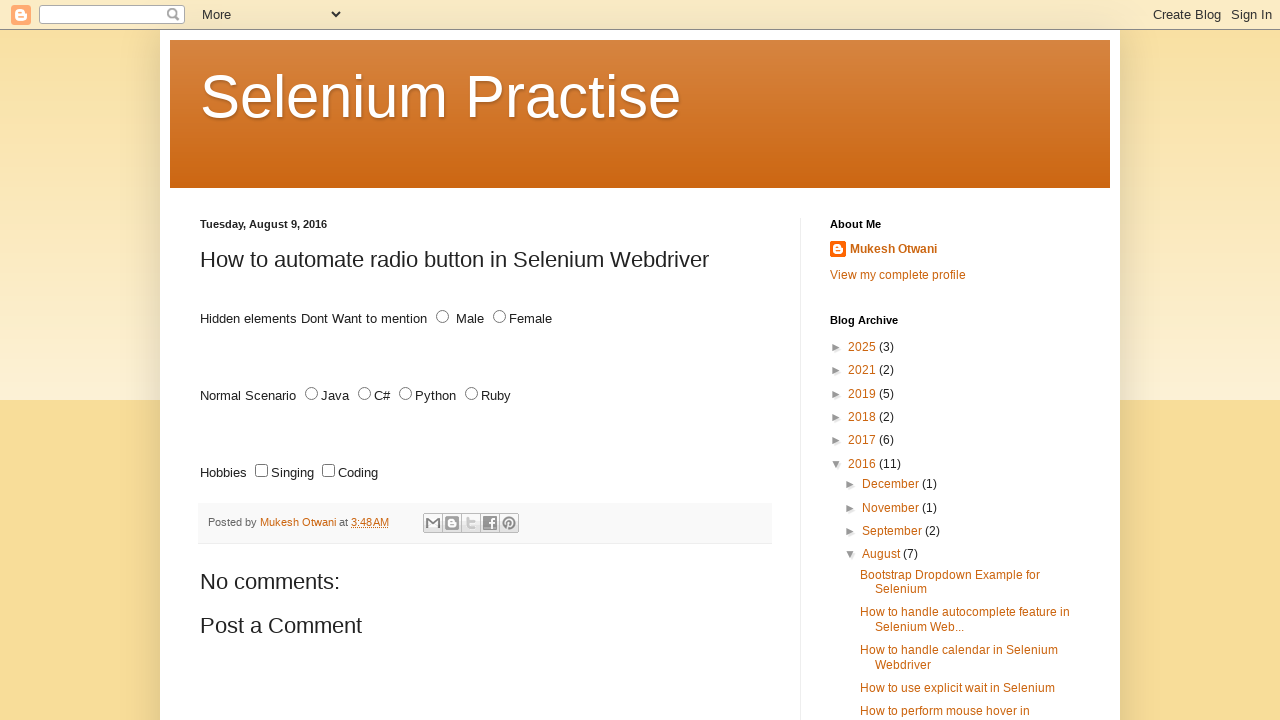

Found 4 radio buttons available
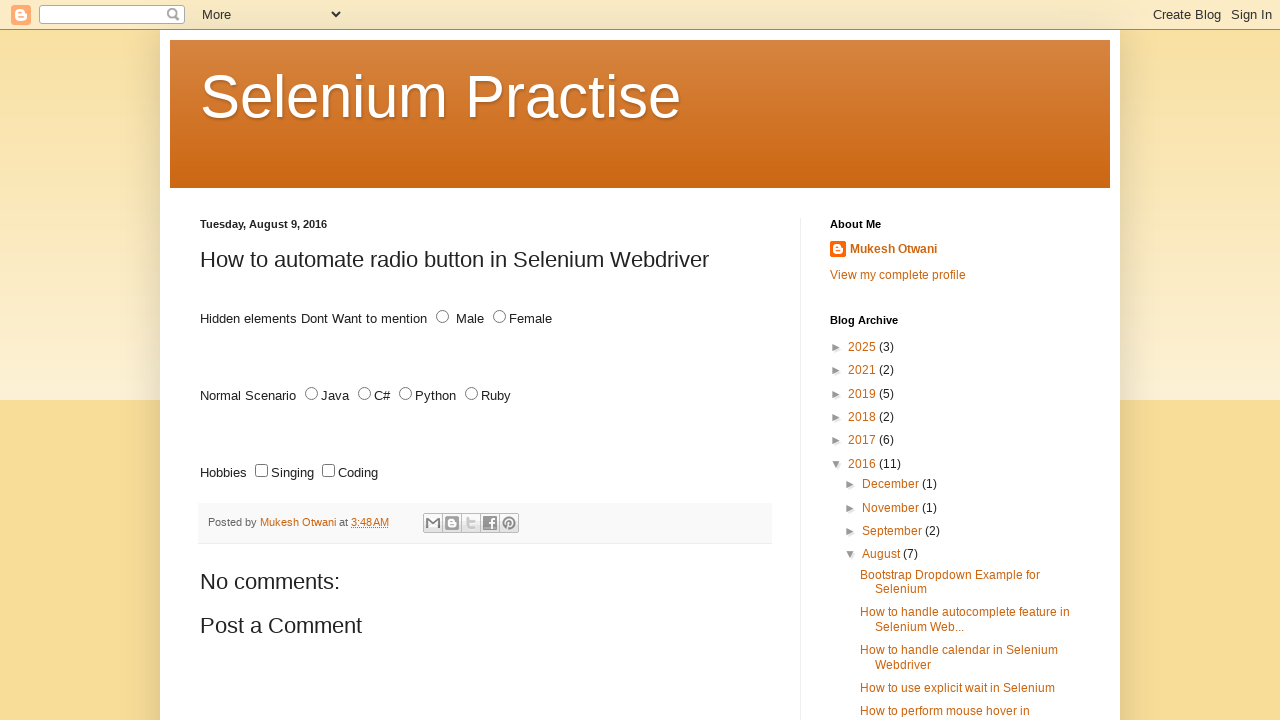

Retrieved radio button at index 0
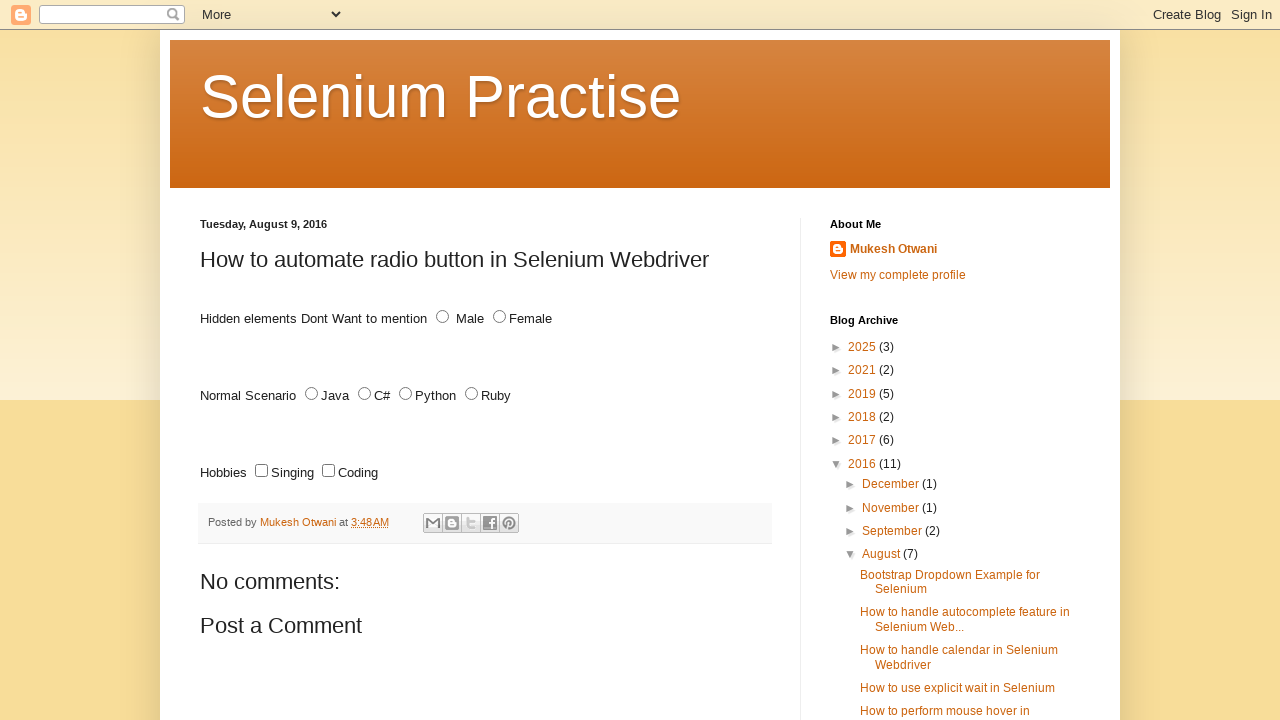

Got value attribute: 'JAVA' from radio button at index 0
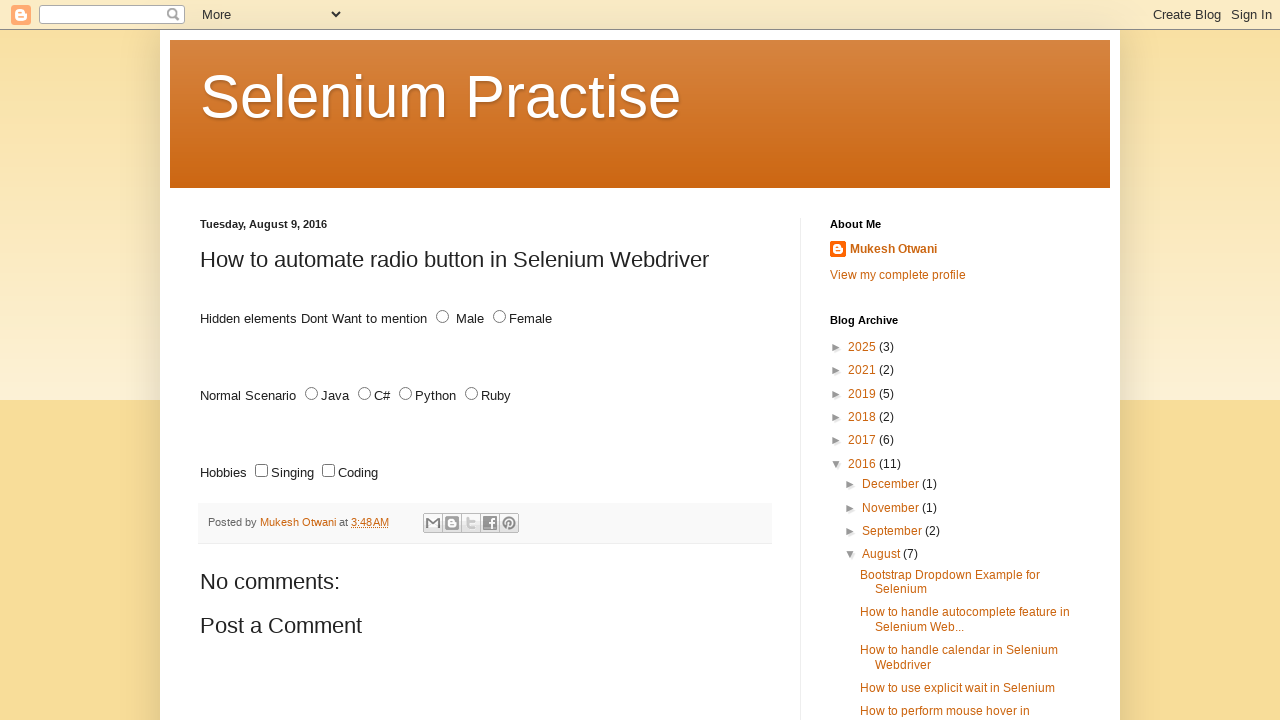

Retrieved radio button at index 1
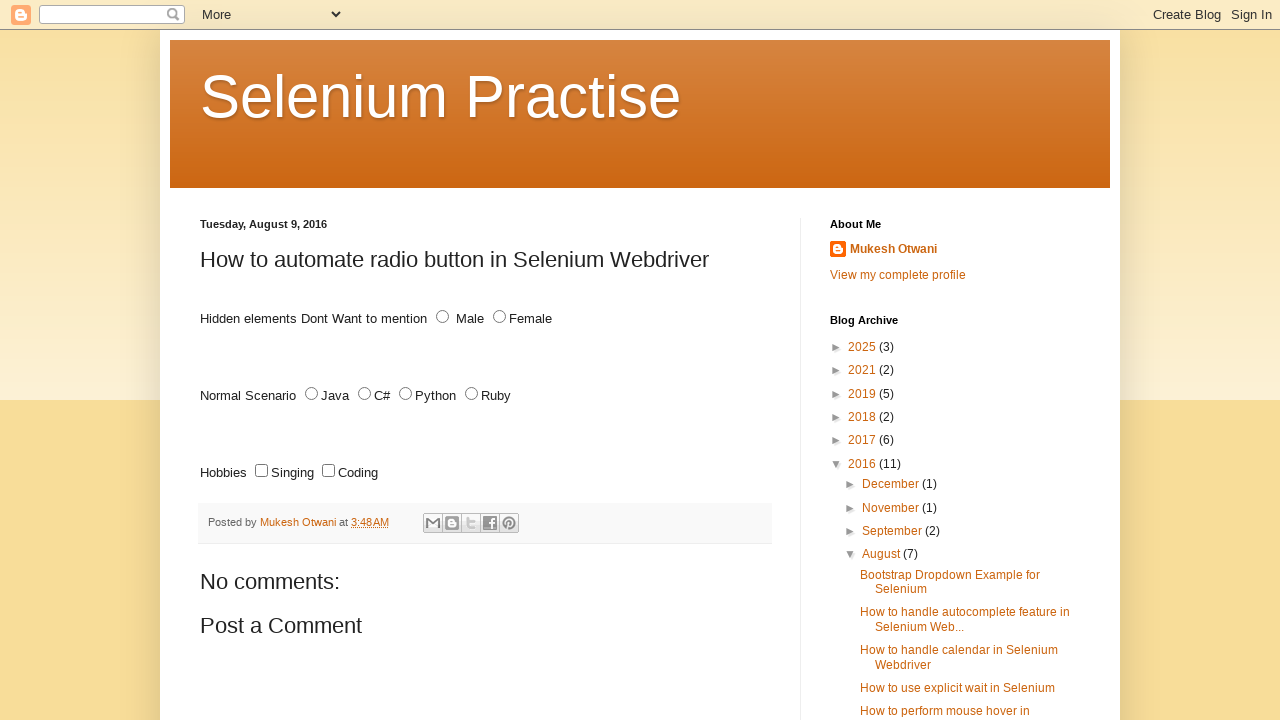

Got value attribute: 'C#' from radio button at index 1
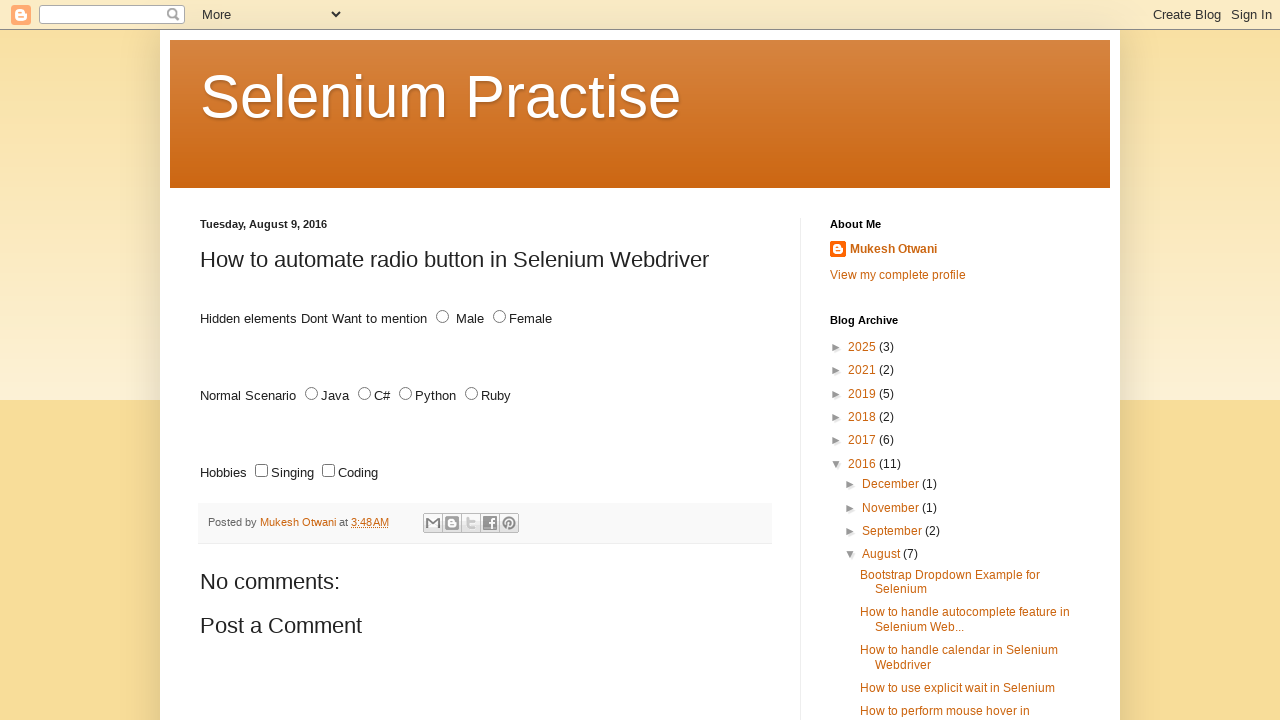

Retrieved radio button at index 2
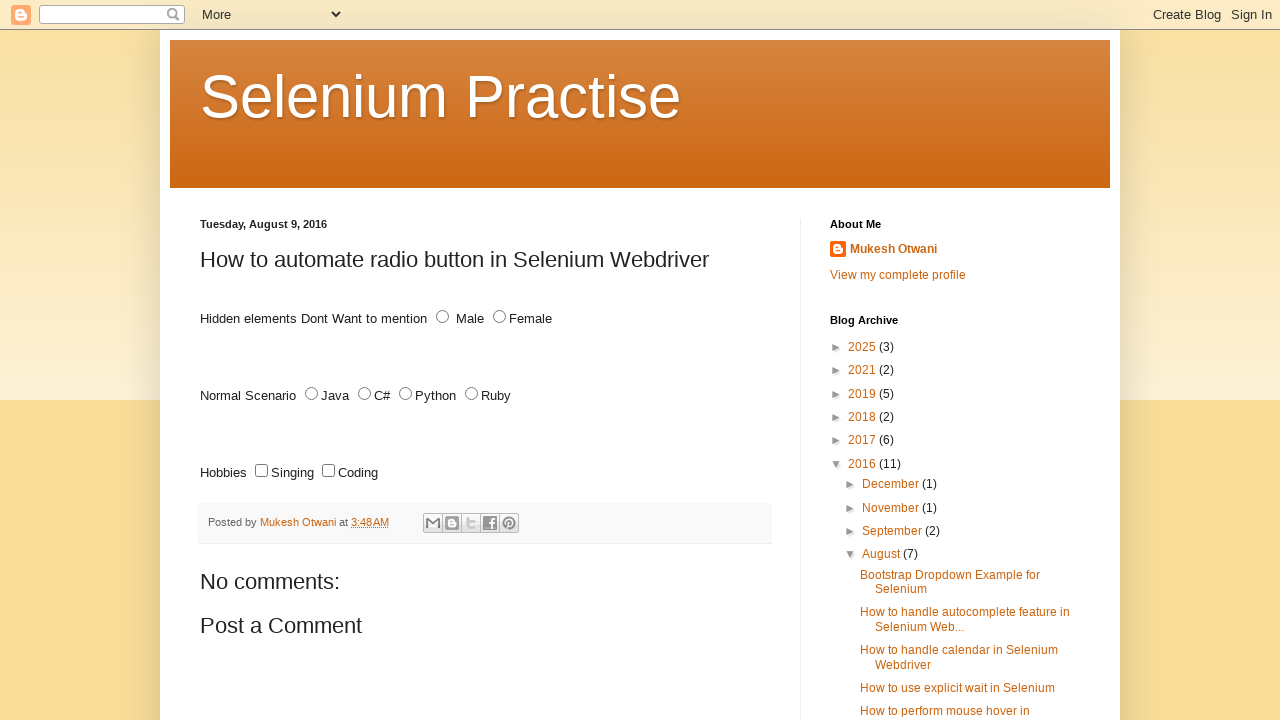

Got value attribute: 'PYTHON' from radio button at index 2
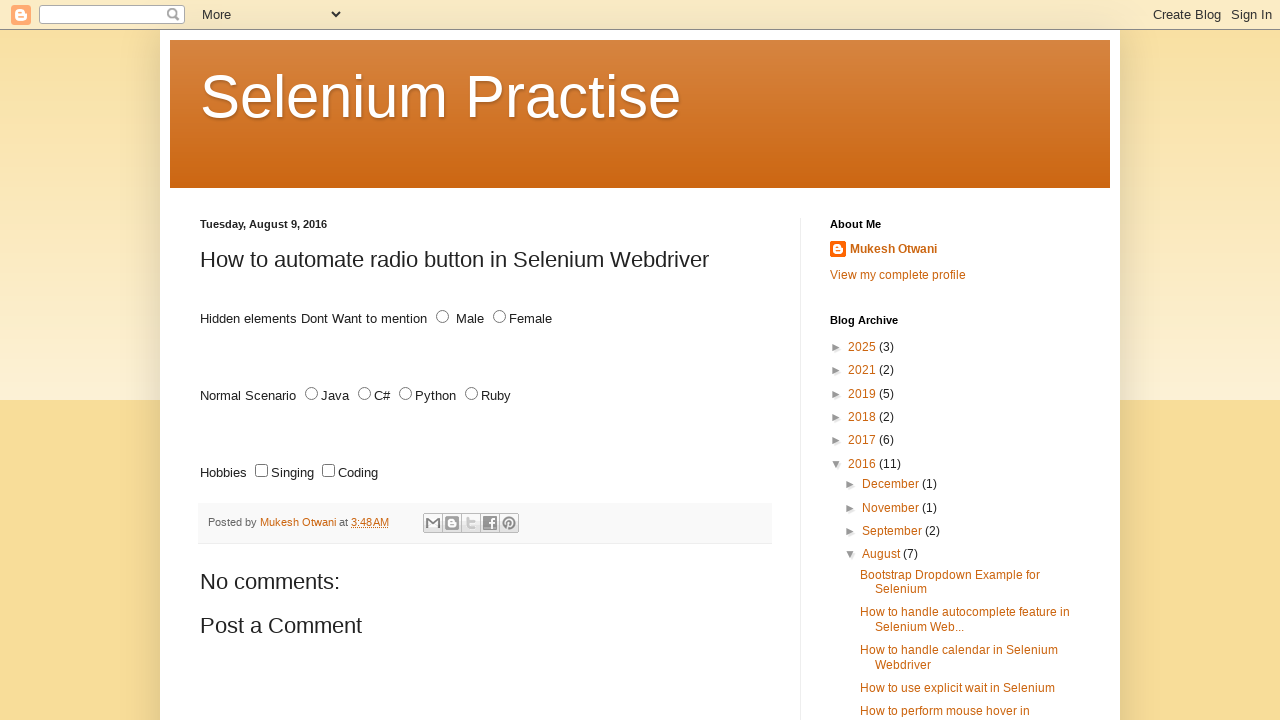

Clicked radio button with value 'python' at (406, 394) on input[type='radio'][name='lang'] >> nth=2
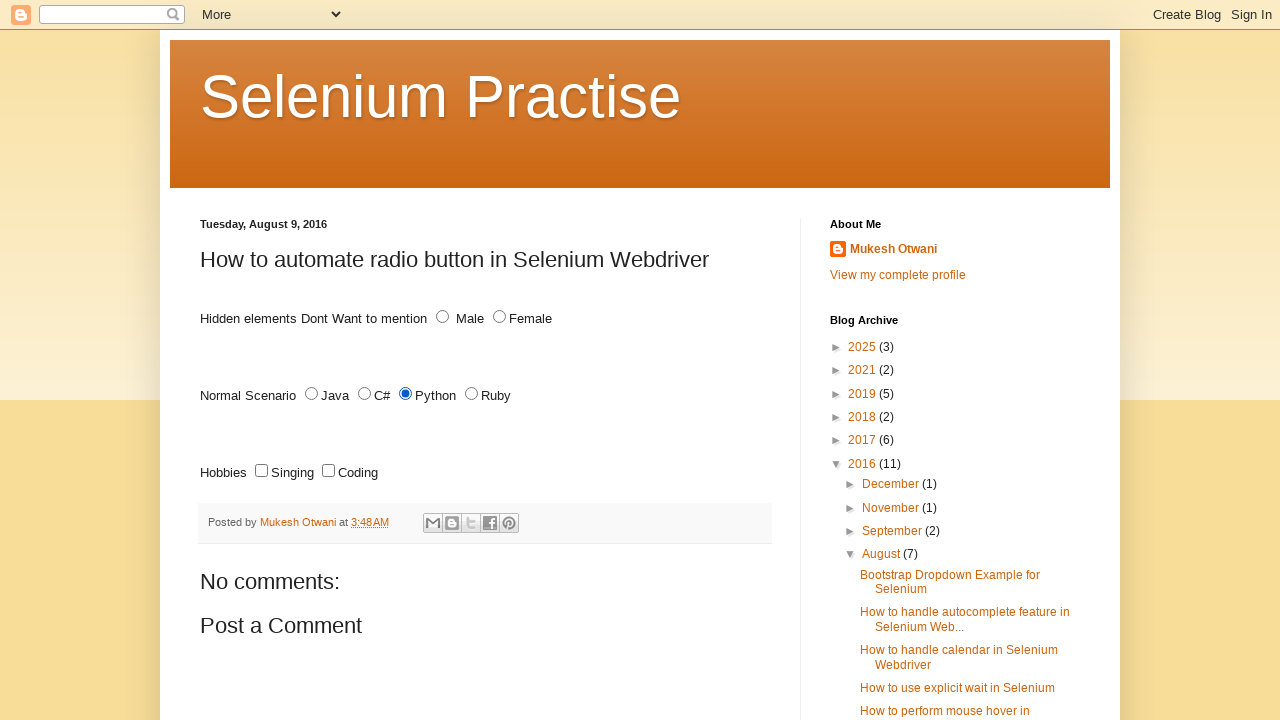

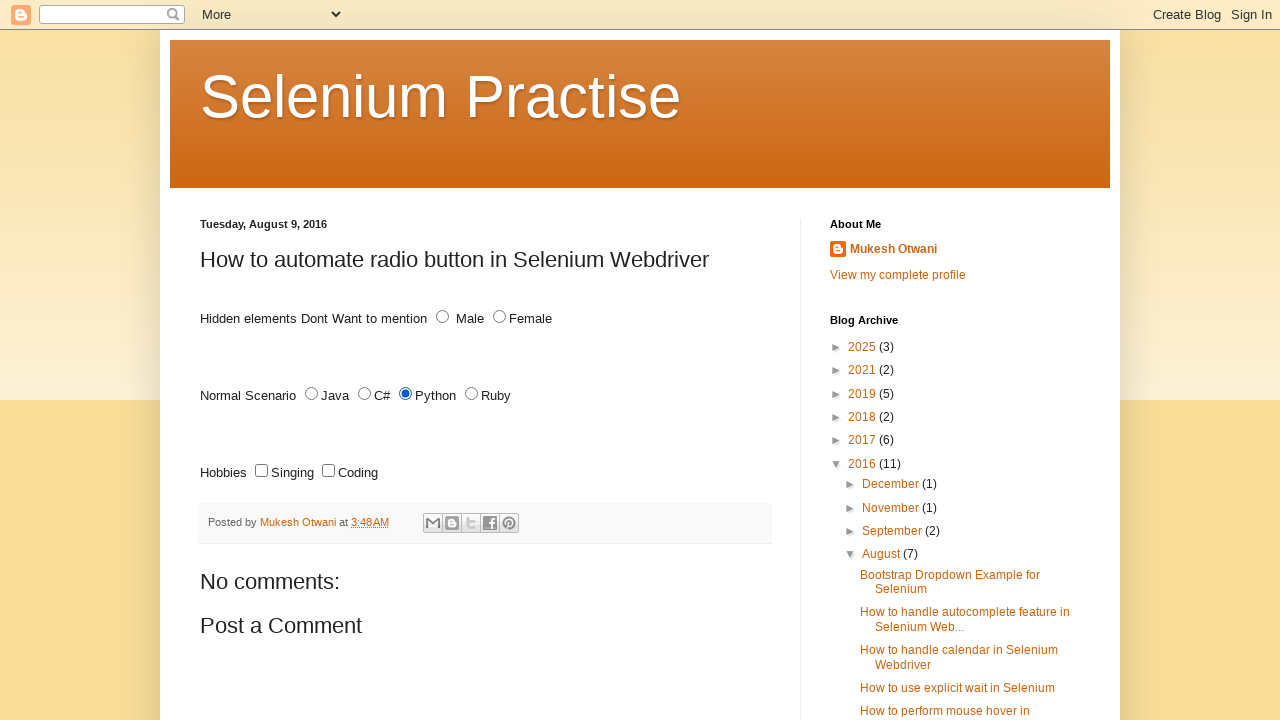